Navigates to the CORES statistics page and clicks on a download link for a gas imports Excel file to verify the download functionality is accessible.

Starting URL: https://www.cores.es/en/estadisticas

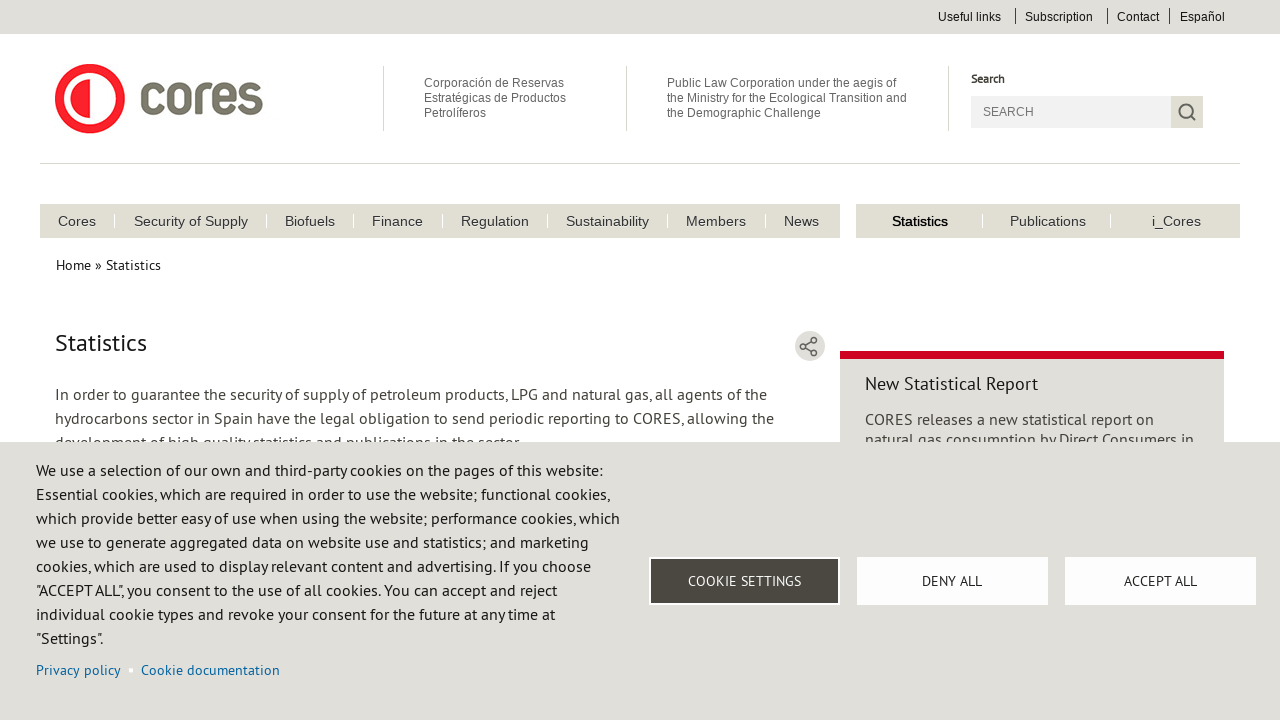

Waited for page to fully load (networkidle)
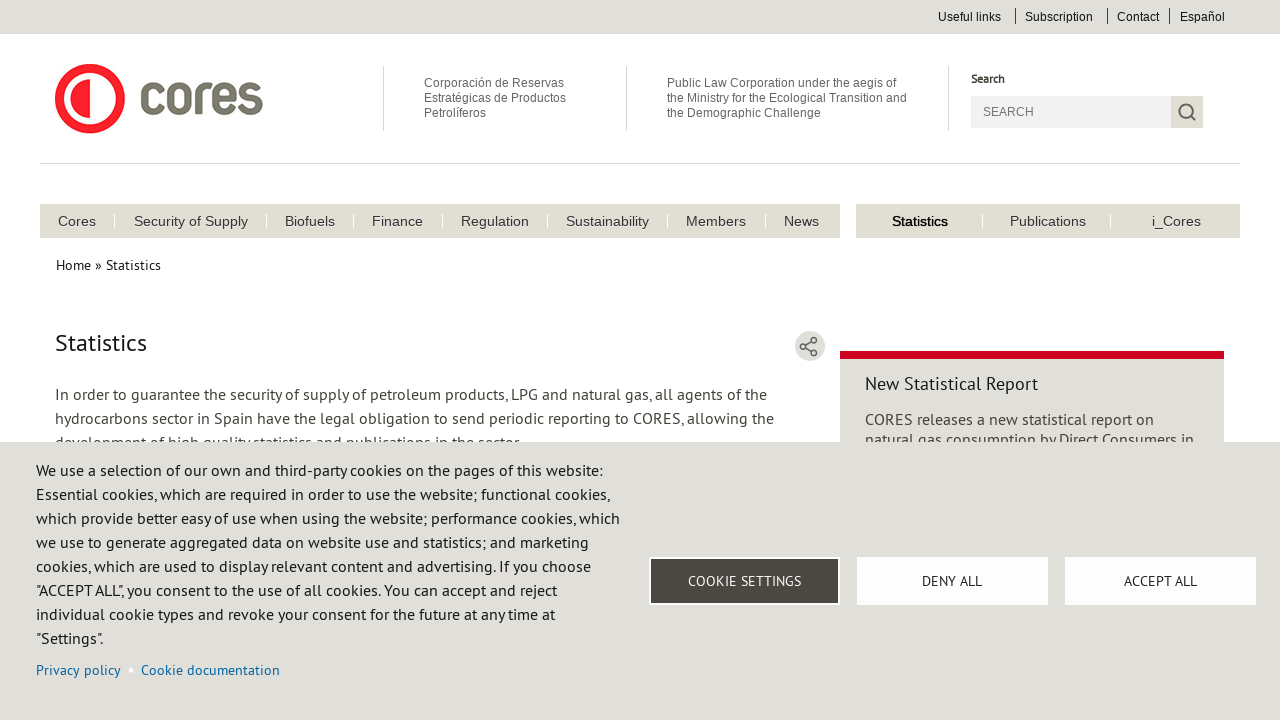

Clicked on gas-imports.xlsx download link at (726, 361) on a[title='gas-imports.xlsx']
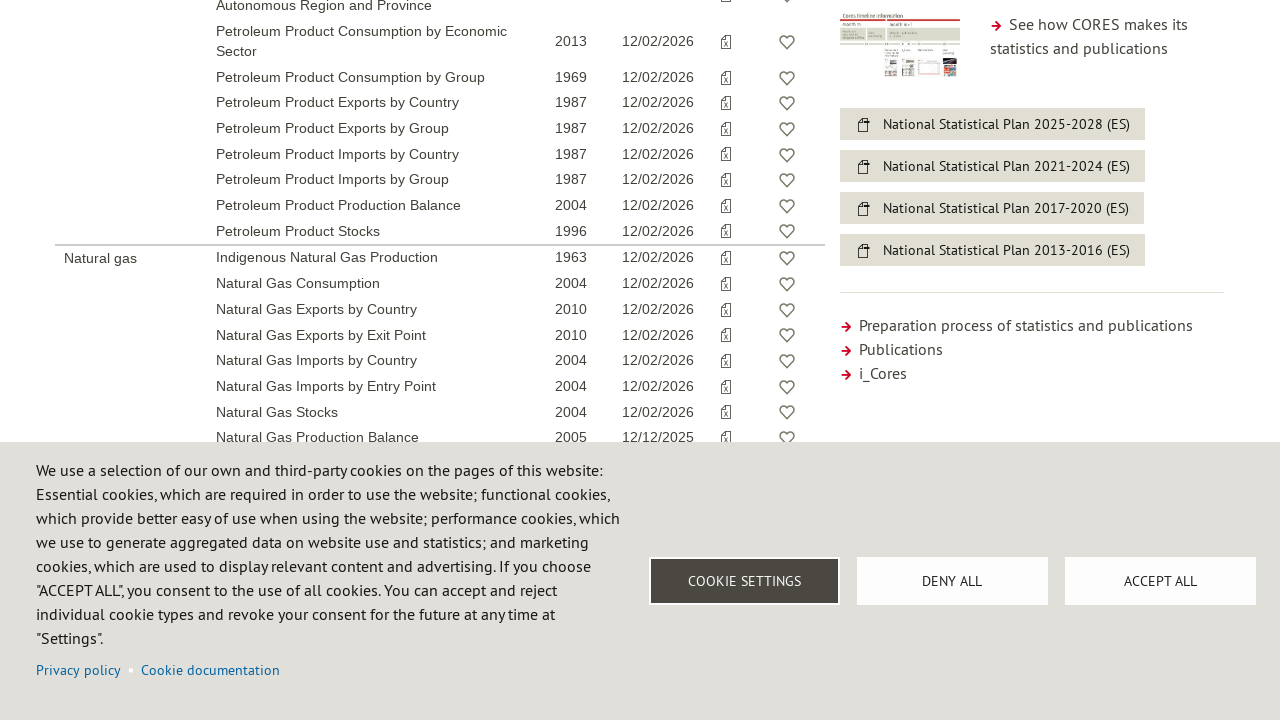

Waited 2 seconds for download to initiate
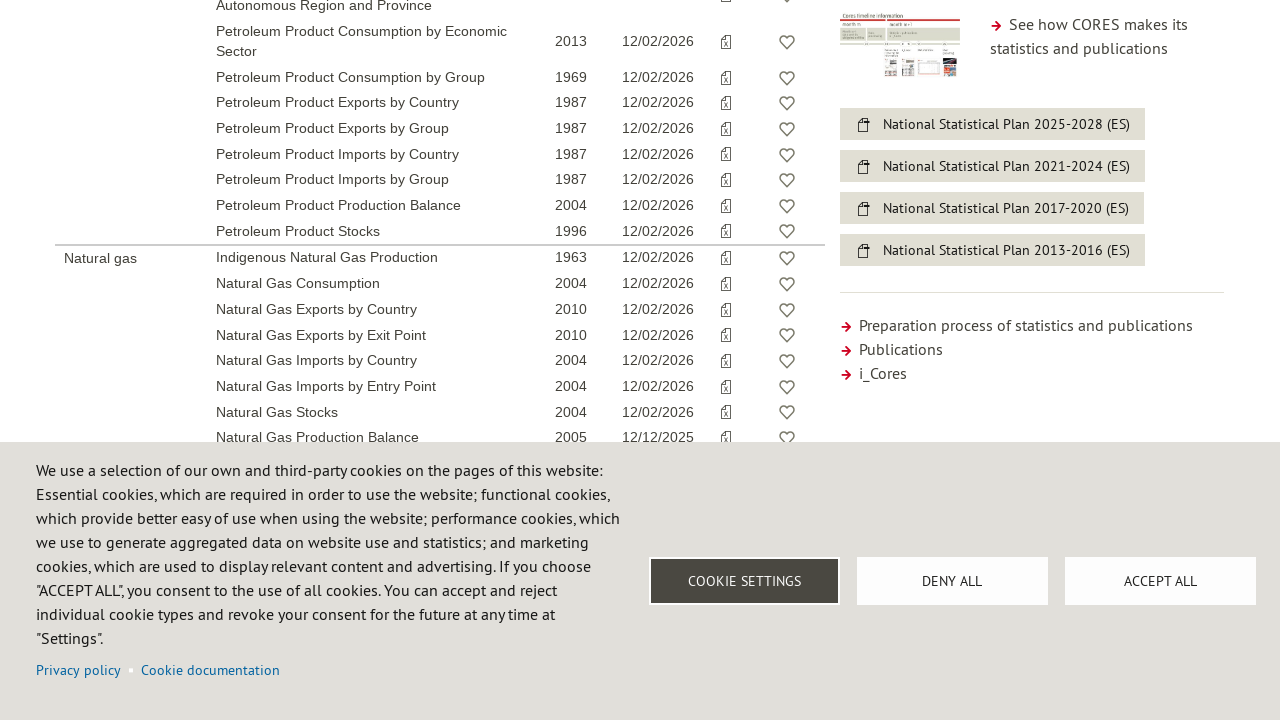

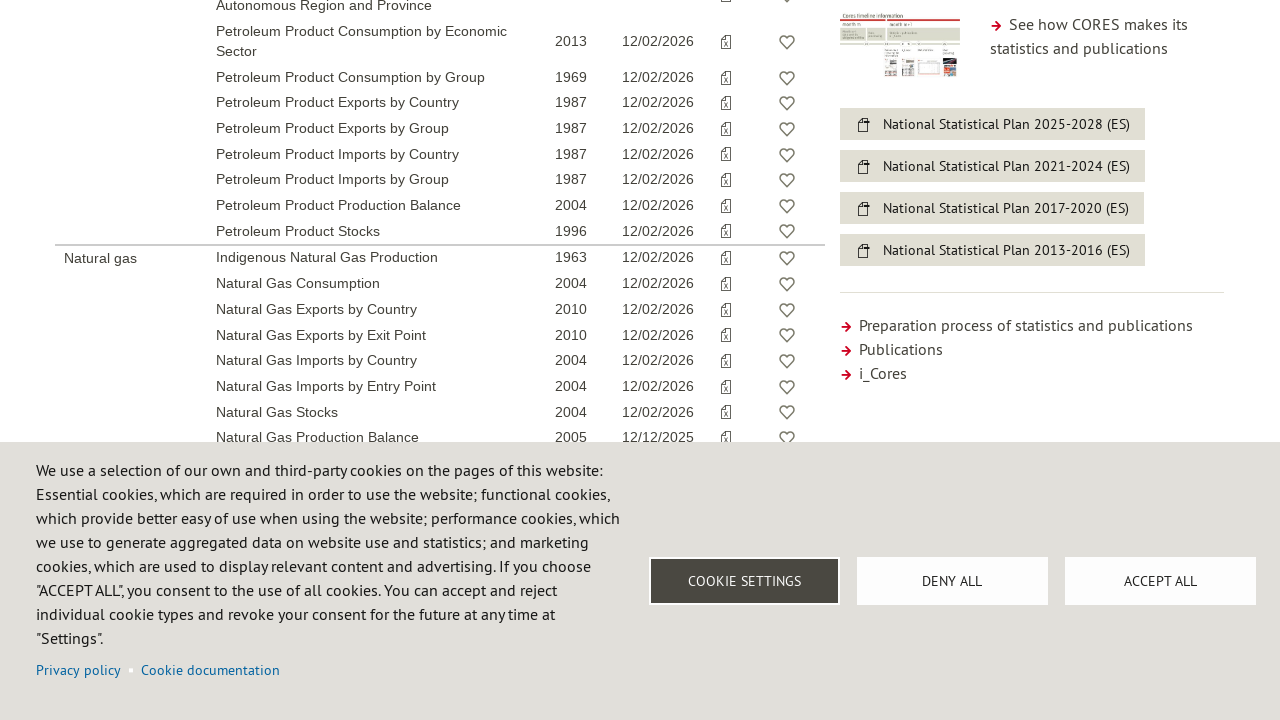